Tests payment validation by adding an item to cart, selecting credit card payment, and clicking pay without entering any details to verify error message.

Starting URL: https://www.e-junkie.com/wiki/demo/paypal

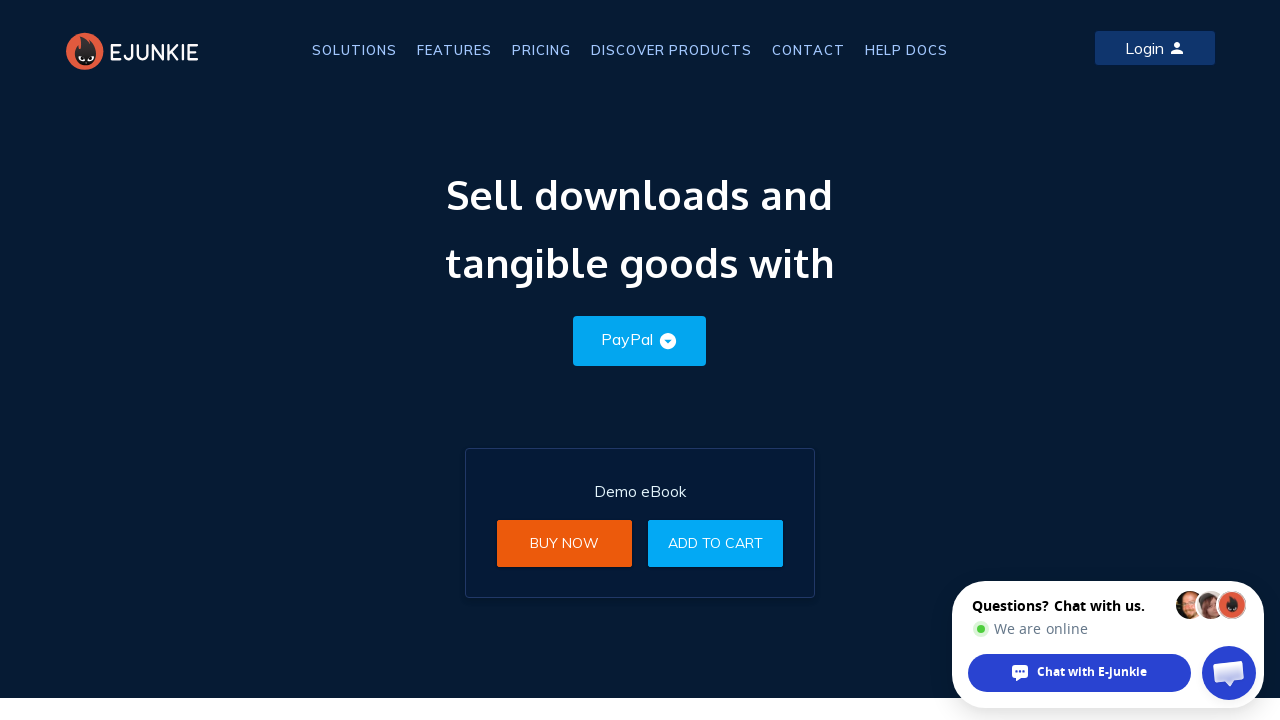

Clicked add to cart button at (716, 543) on (//a[@class='btn'])[2]
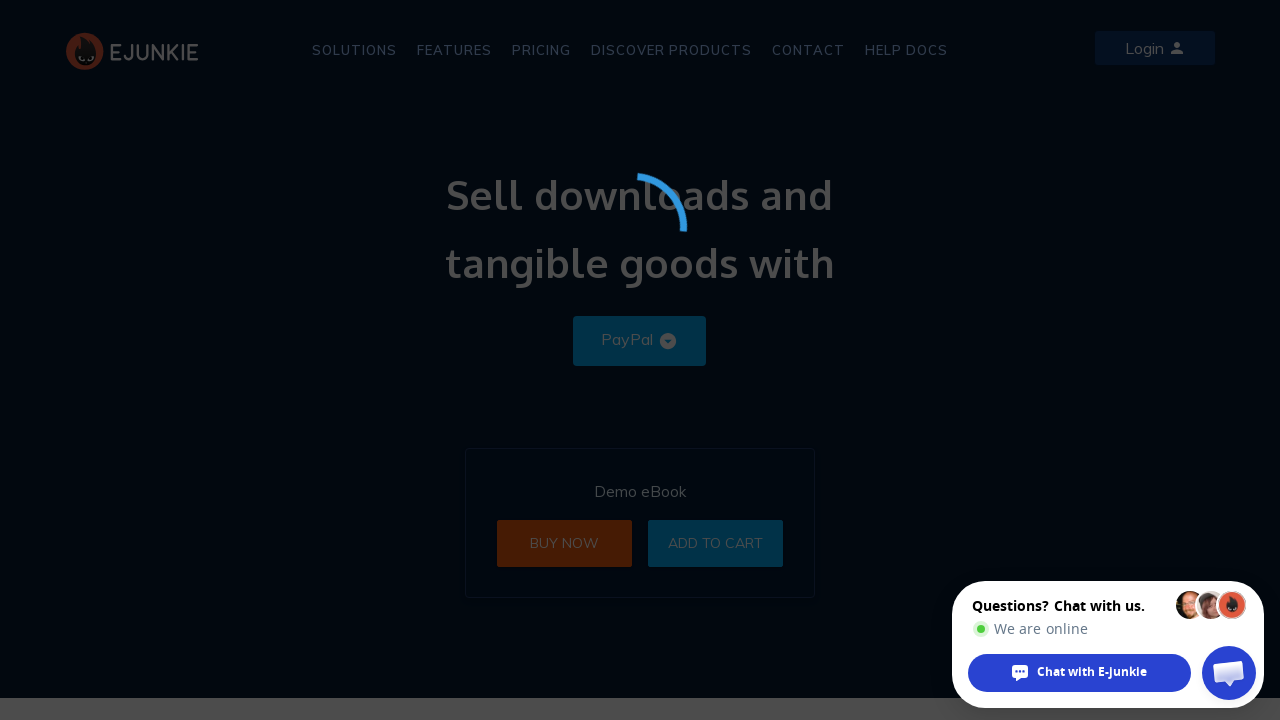

Located payment iframe
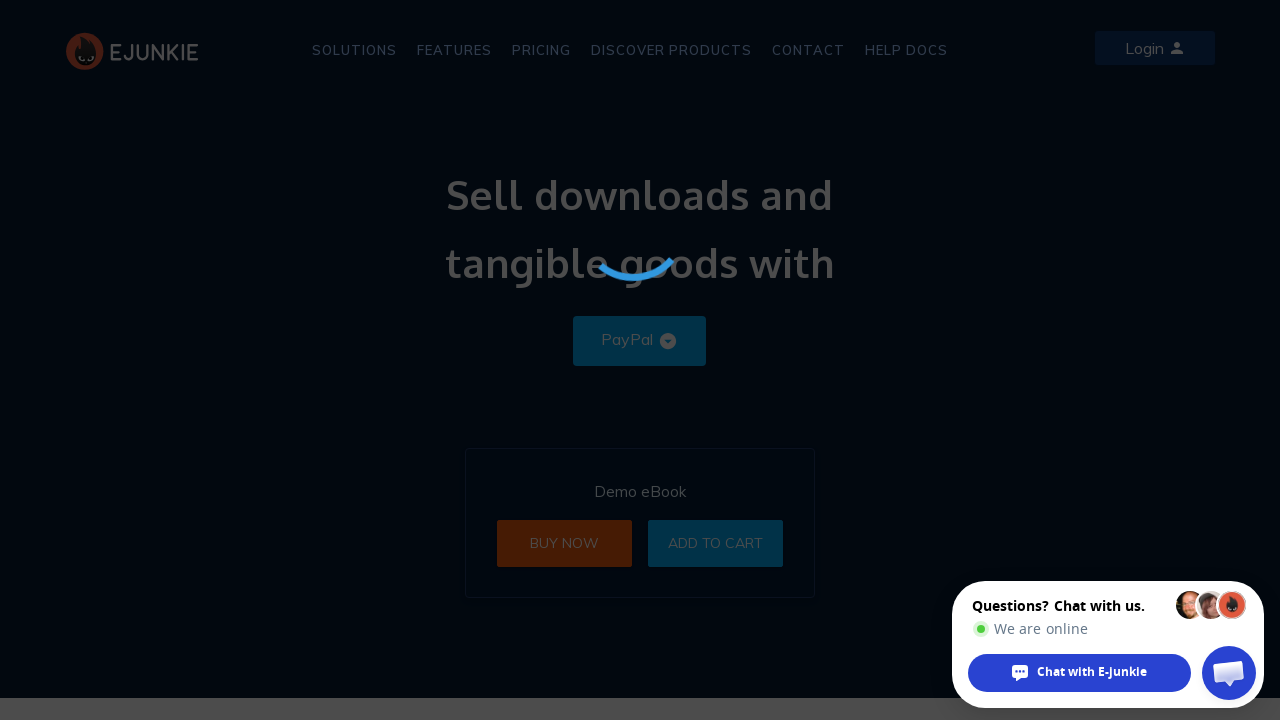

Selected credit card payment option at (865, 270) on iframe >> nth=0 >> internal:control=enter-frame >> button[data-option='CC']
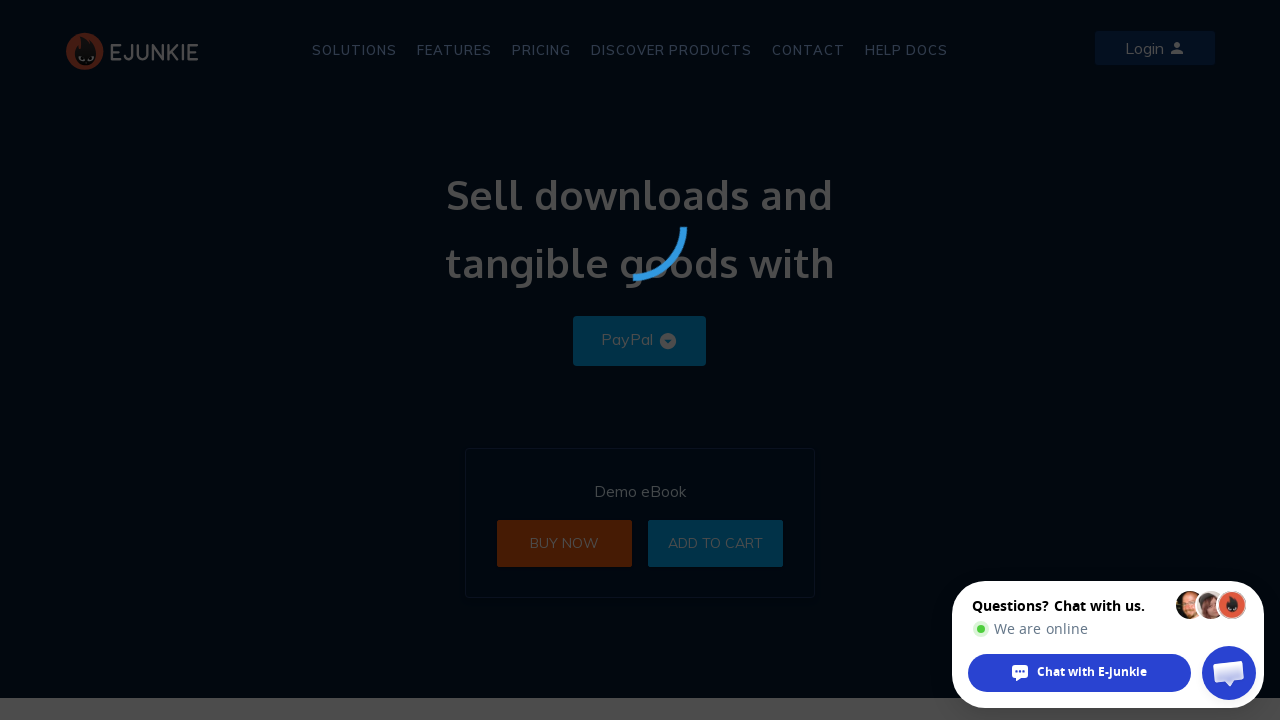

Clicked pay button without entering payment details at (865, 453) on iframe >> nth=0 >> internal:control=enter-frame >> .Pay-Button
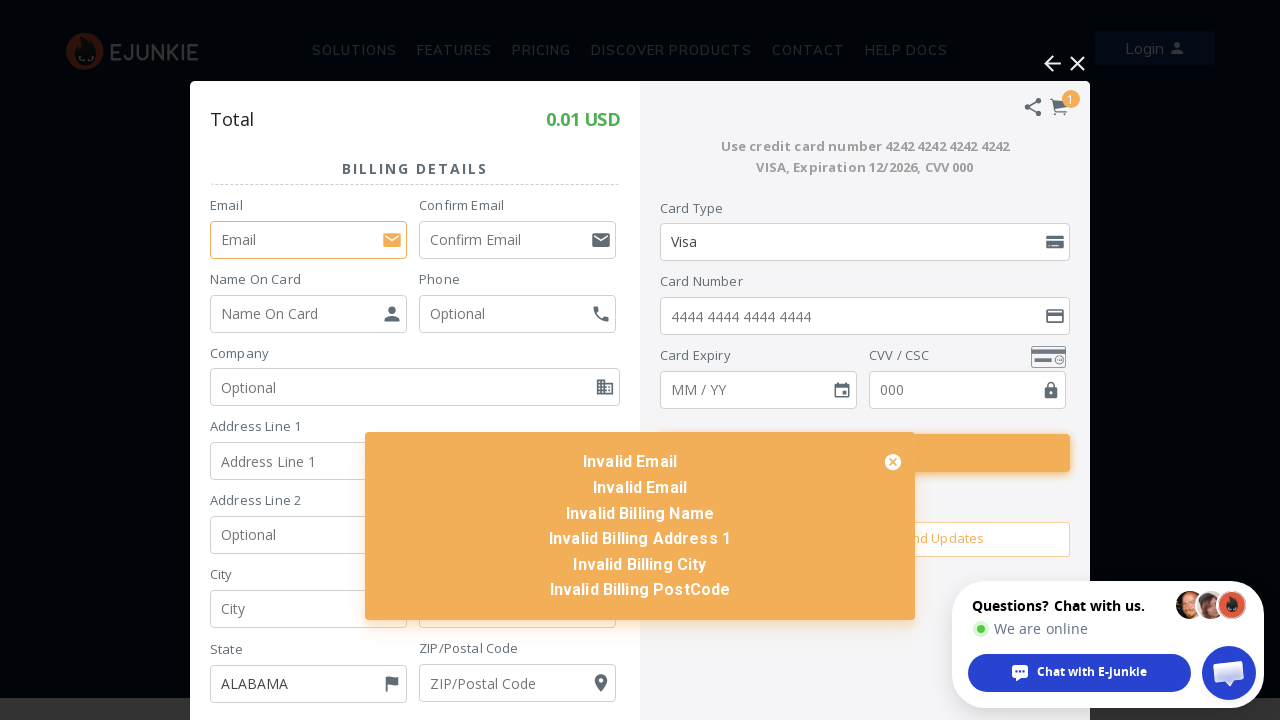

Verified error message snackbar is displayed
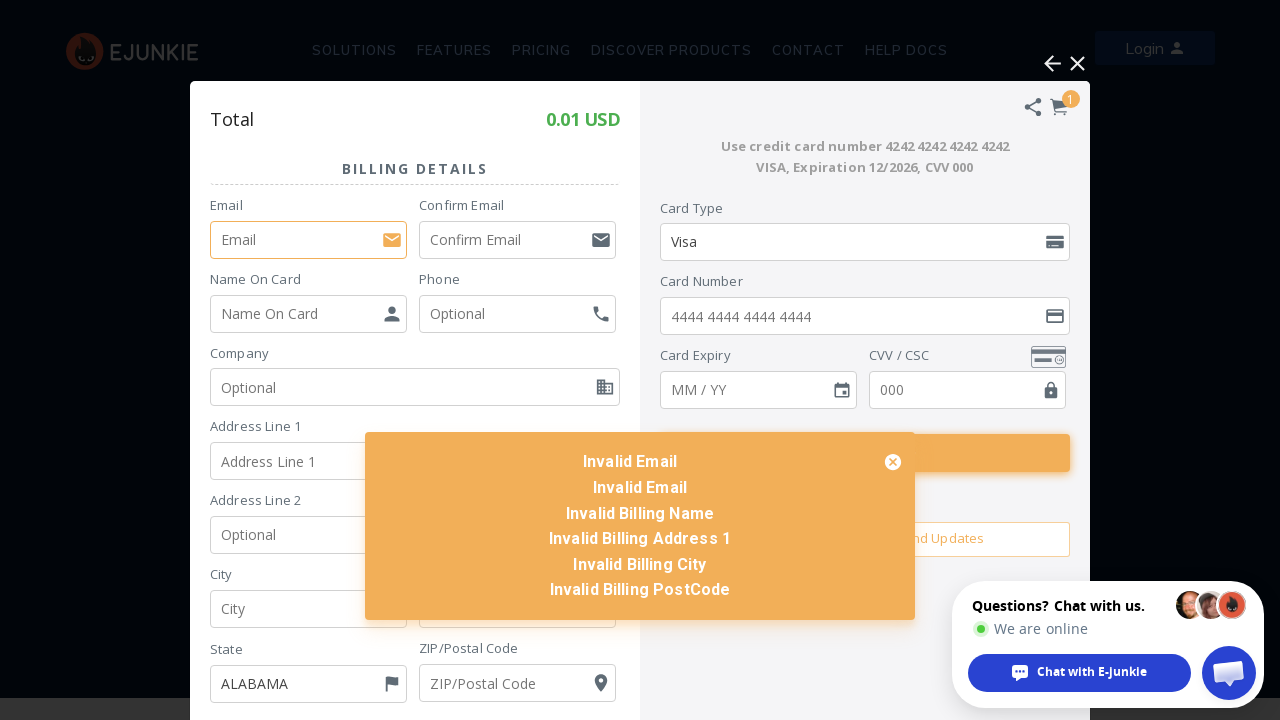

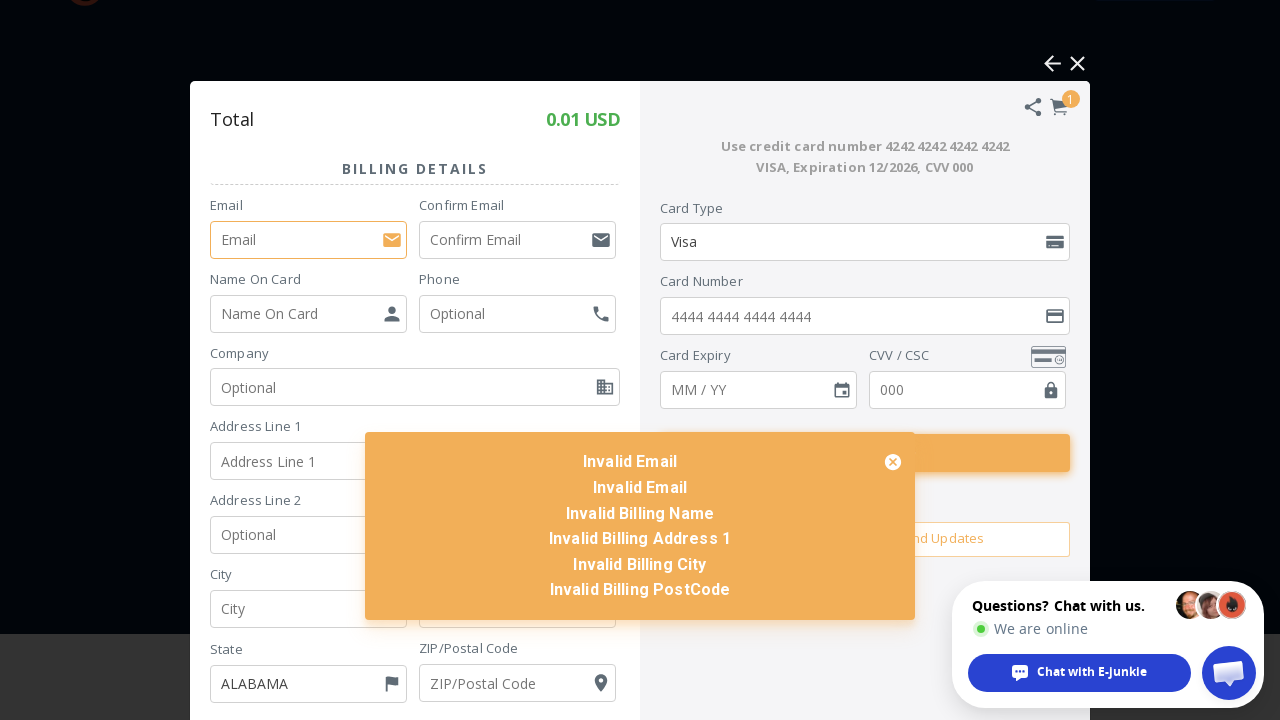